Tests adding a product to cart and verifying the cart price and item count

Starting URL: https://practice.automationtesting.in/

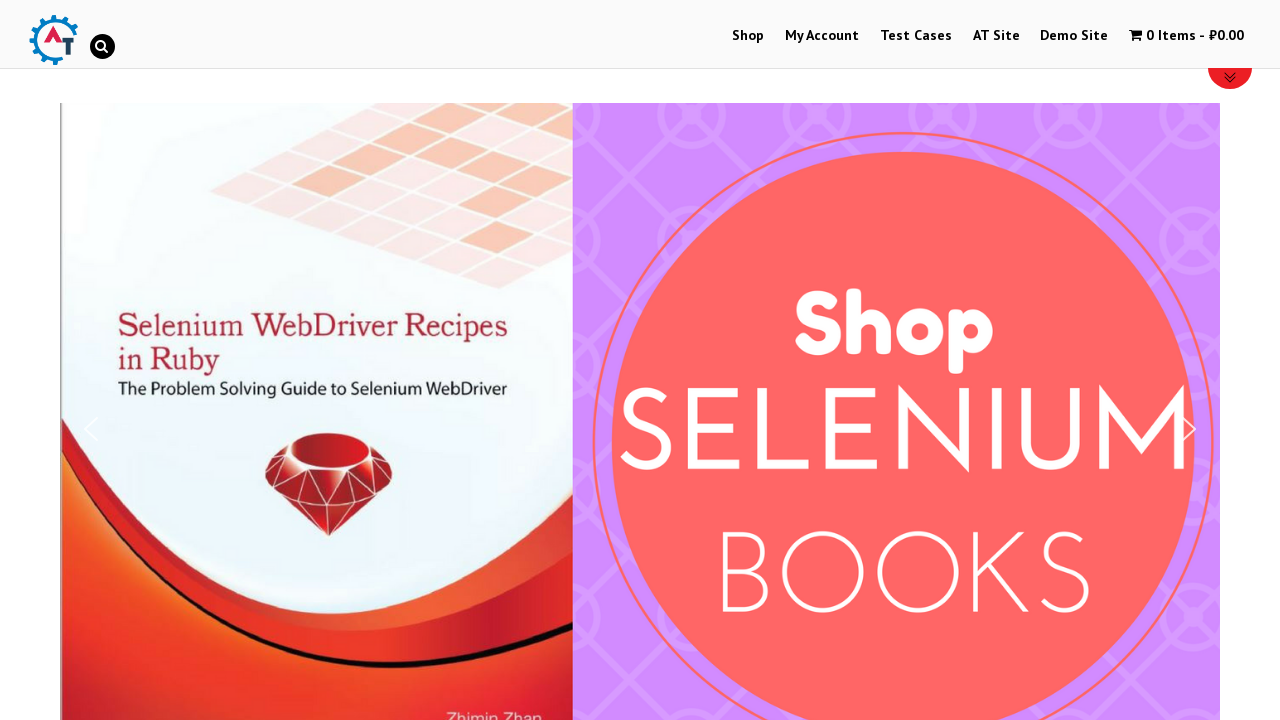

Clicked shop menu item to navigate to shop at (748, 36) on #menu-item-40 > a
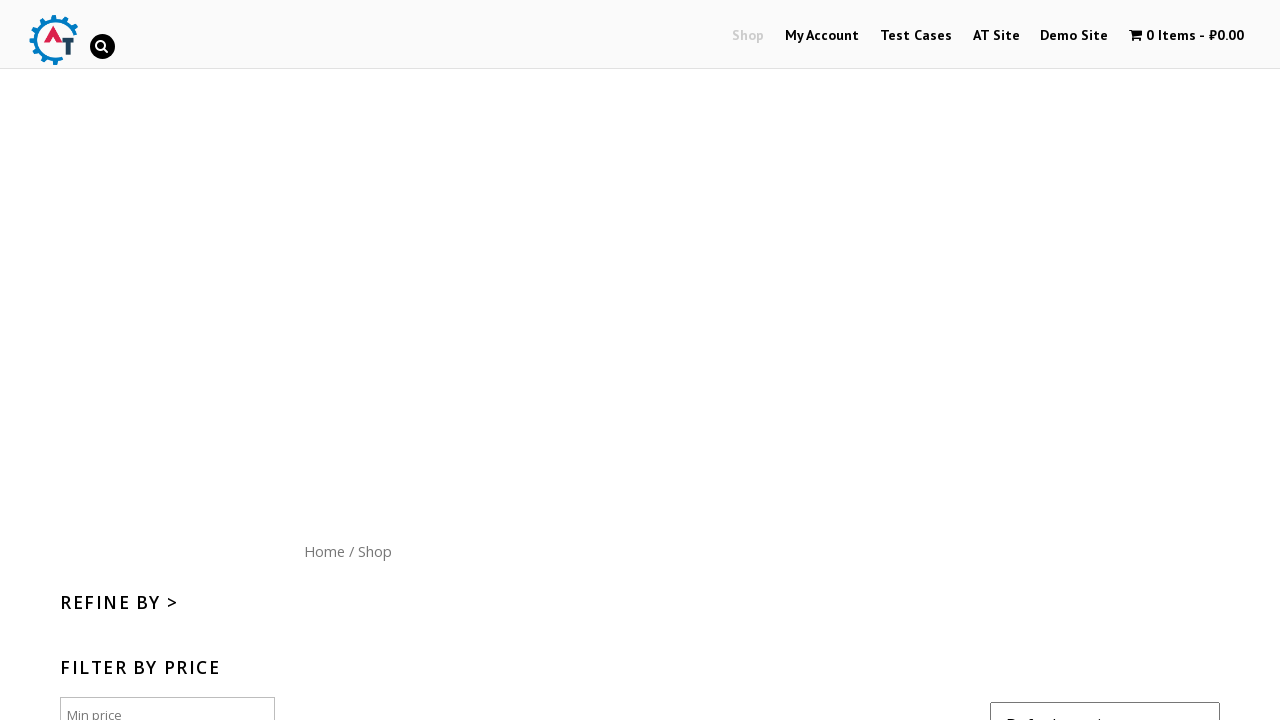

Clicked 'Add to cart' button for HTML5 WebApp Development book at (1115, 361) on .post-182 > a:nth-child(2)
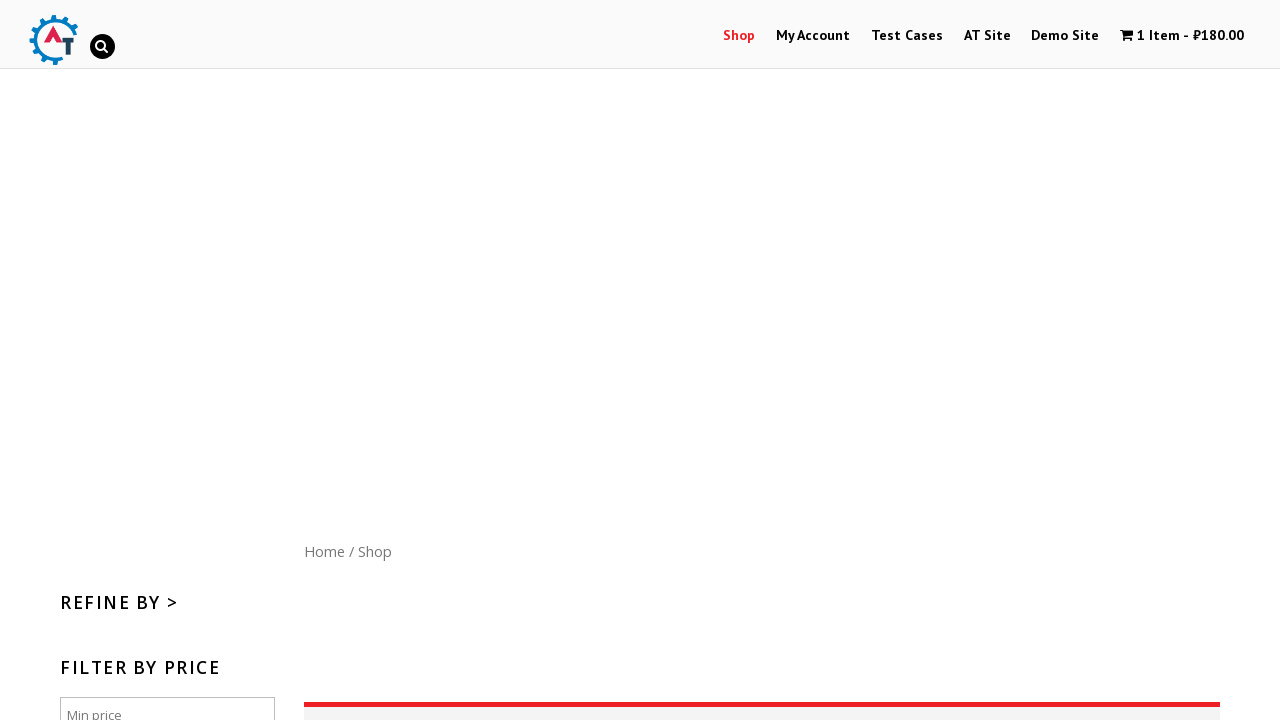

Waited 5 seconds for cart to update
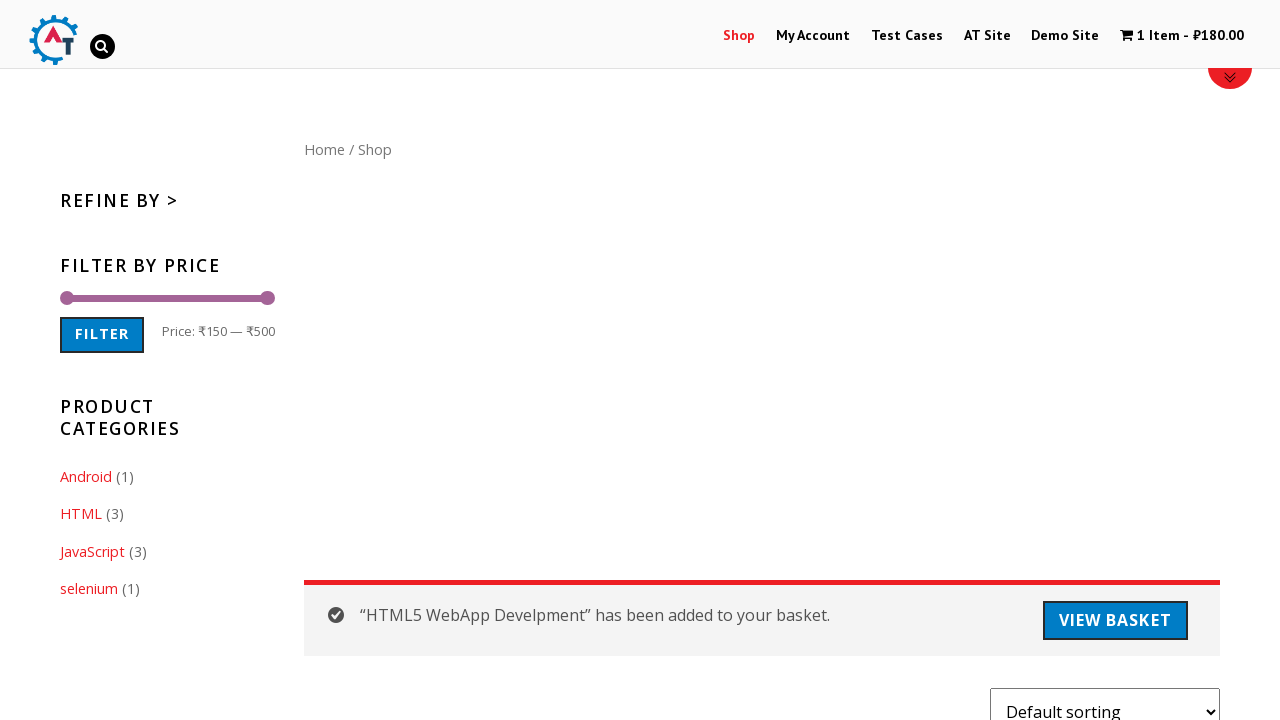

Clicked cart icon to view cart contents at (1212, 36) on .wpmenucart-contents .amount
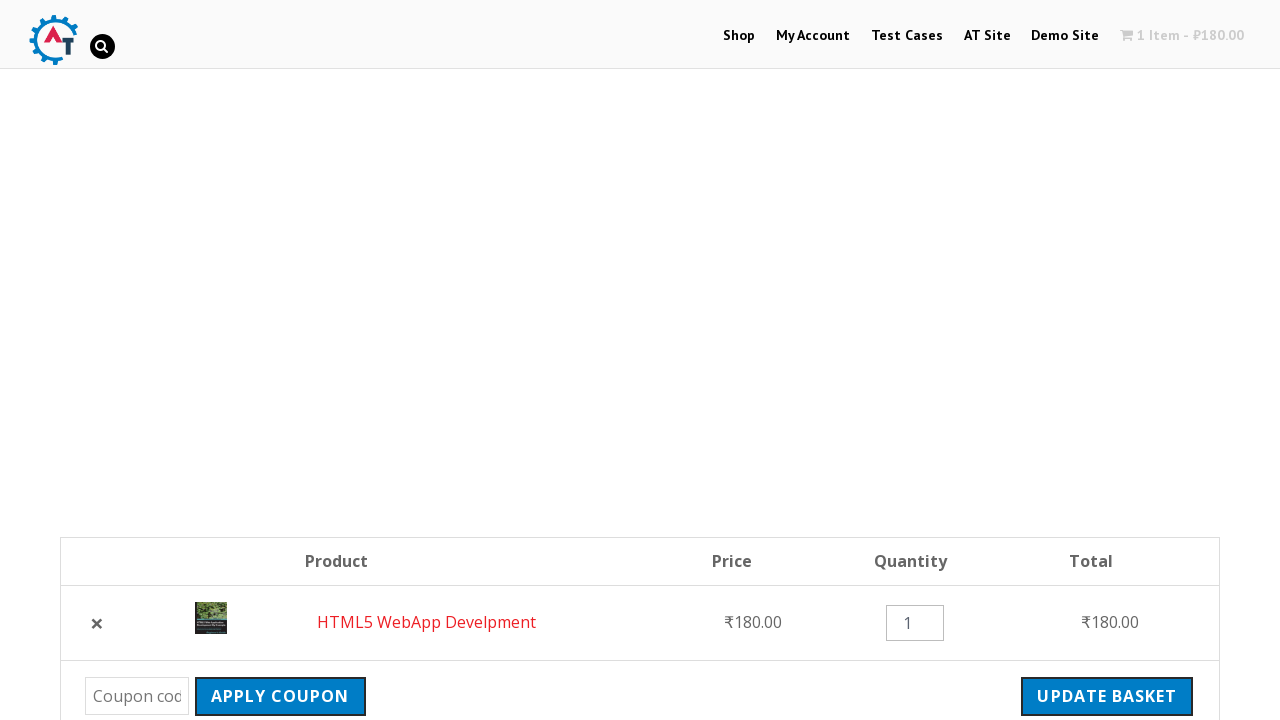

Waited for order total price element to load
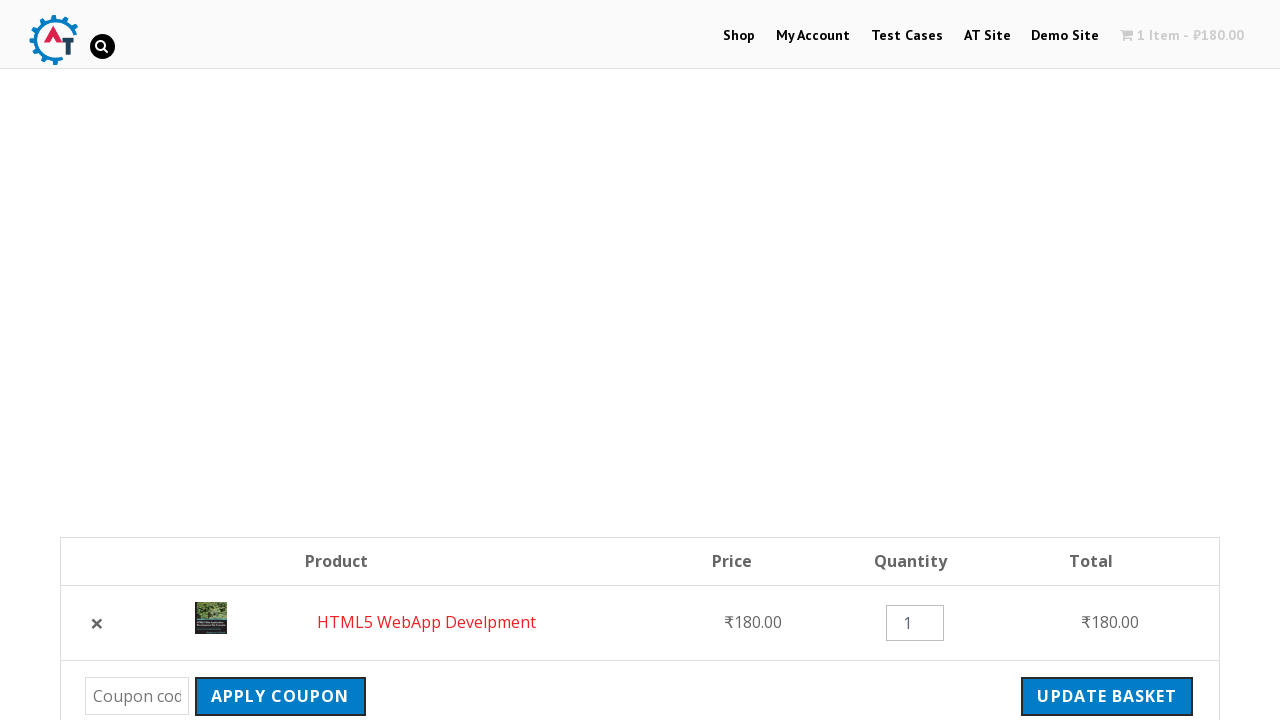

Waited for cart subtotal price element to load
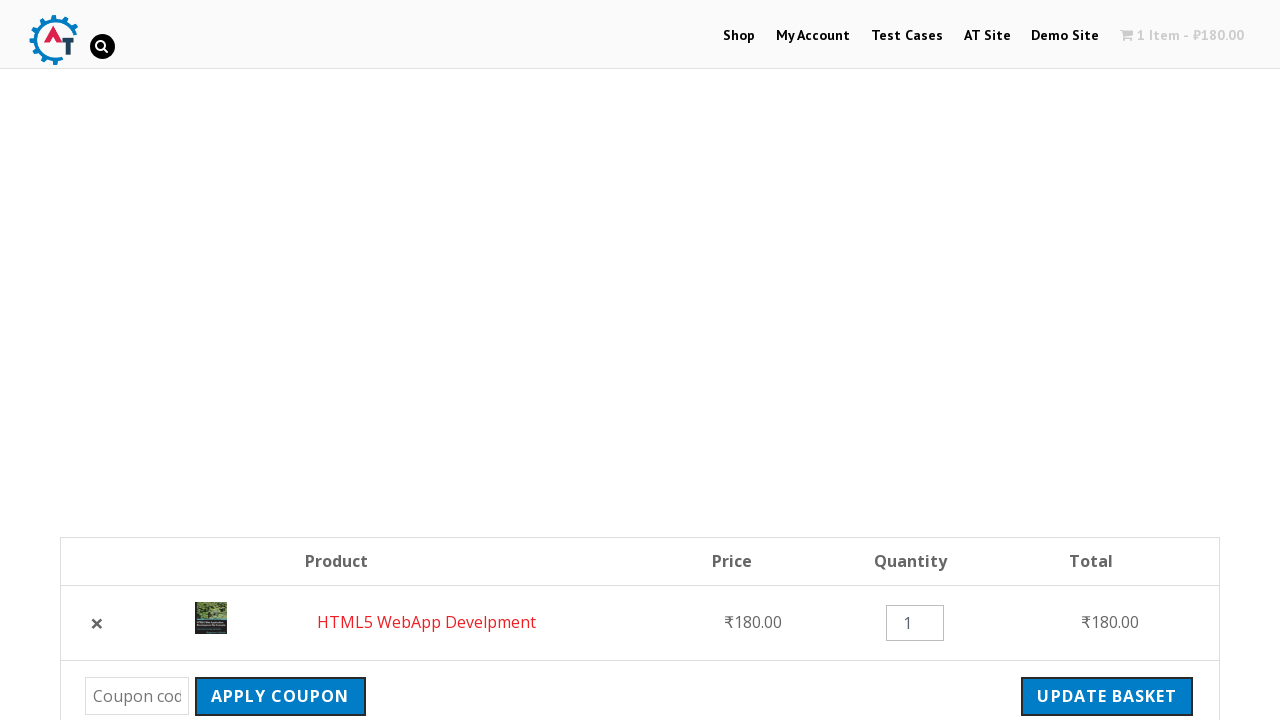

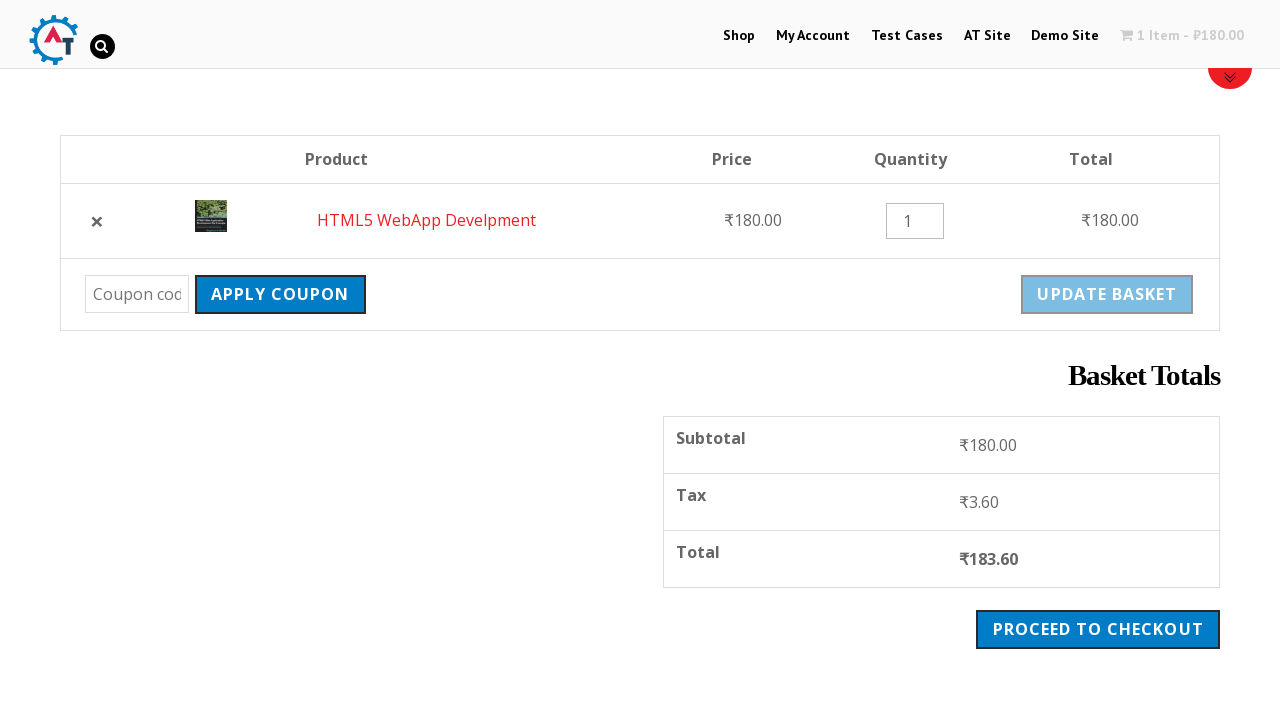